Navigates to Oracle Java docs, clicks on Cloud link in sidebar, and verifies the resulting page content

Starting URL: https://docs.oracle.com/en/java

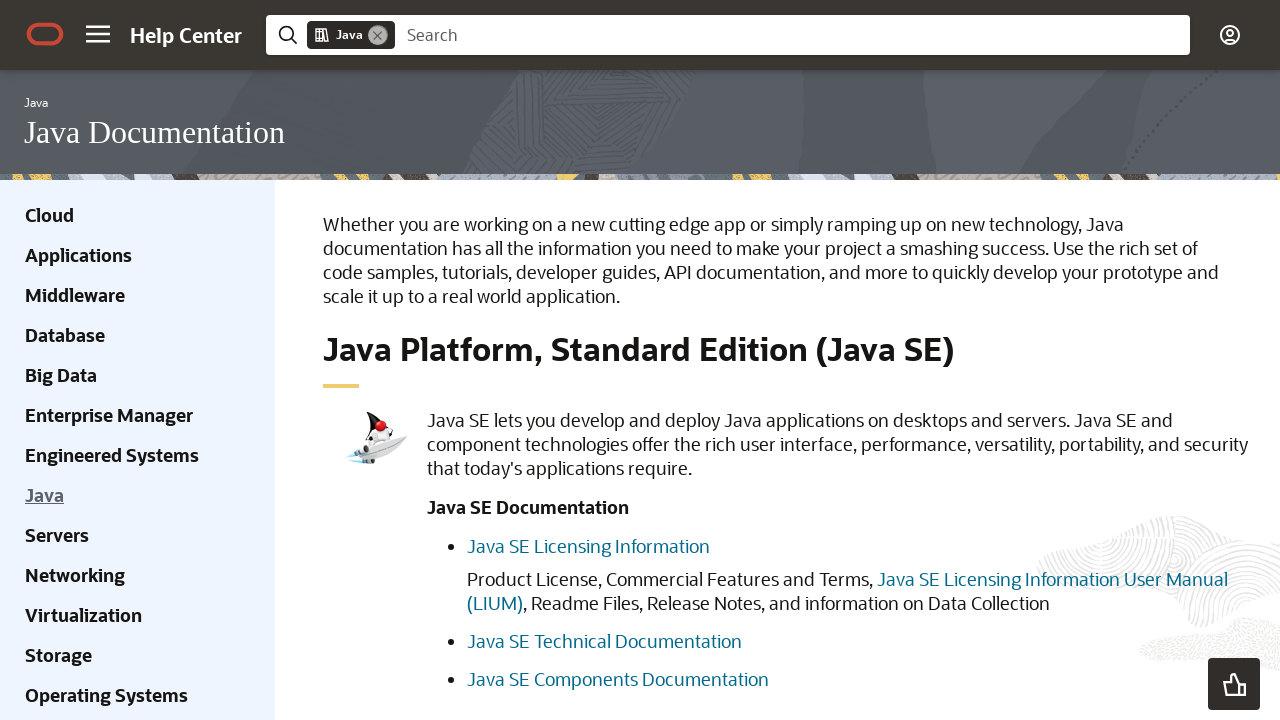

Clicked on Cloud link in sidebar at (50, 215) on xpath=//div[@class='ohc-sidebar hidden-xs']//a[contains(text(), 'Cloud')]
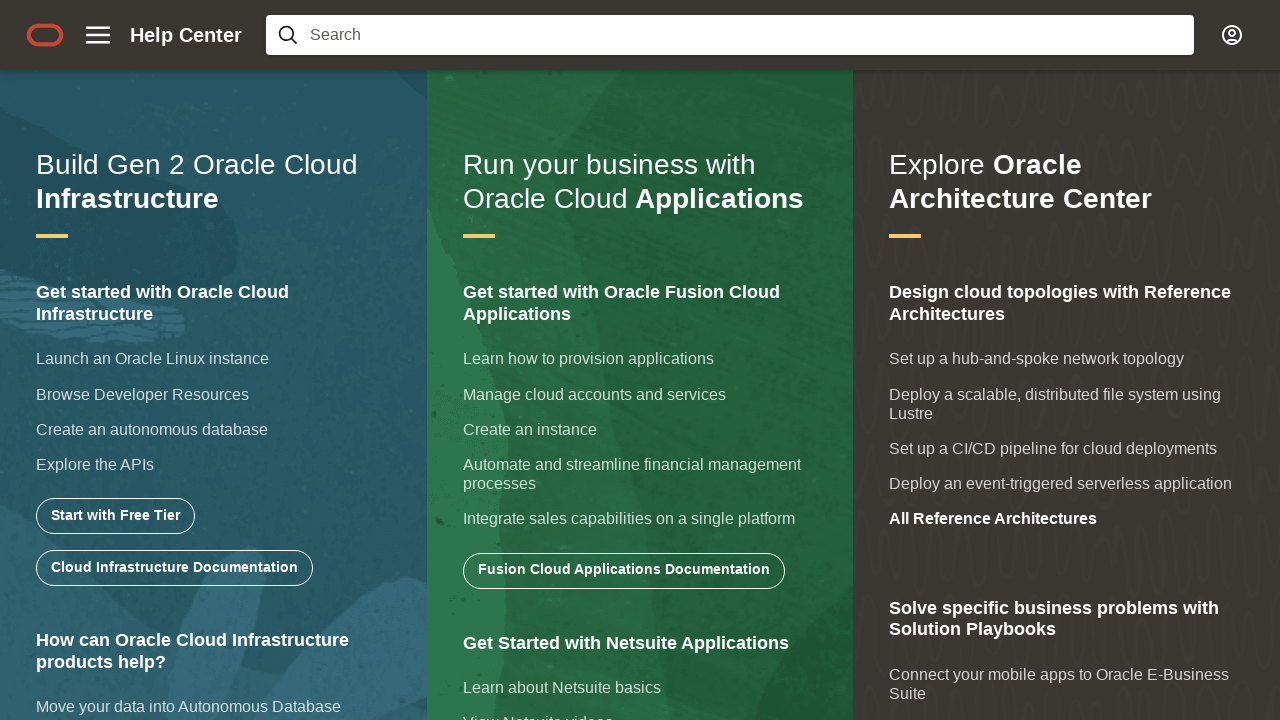

Located Cloud heading element
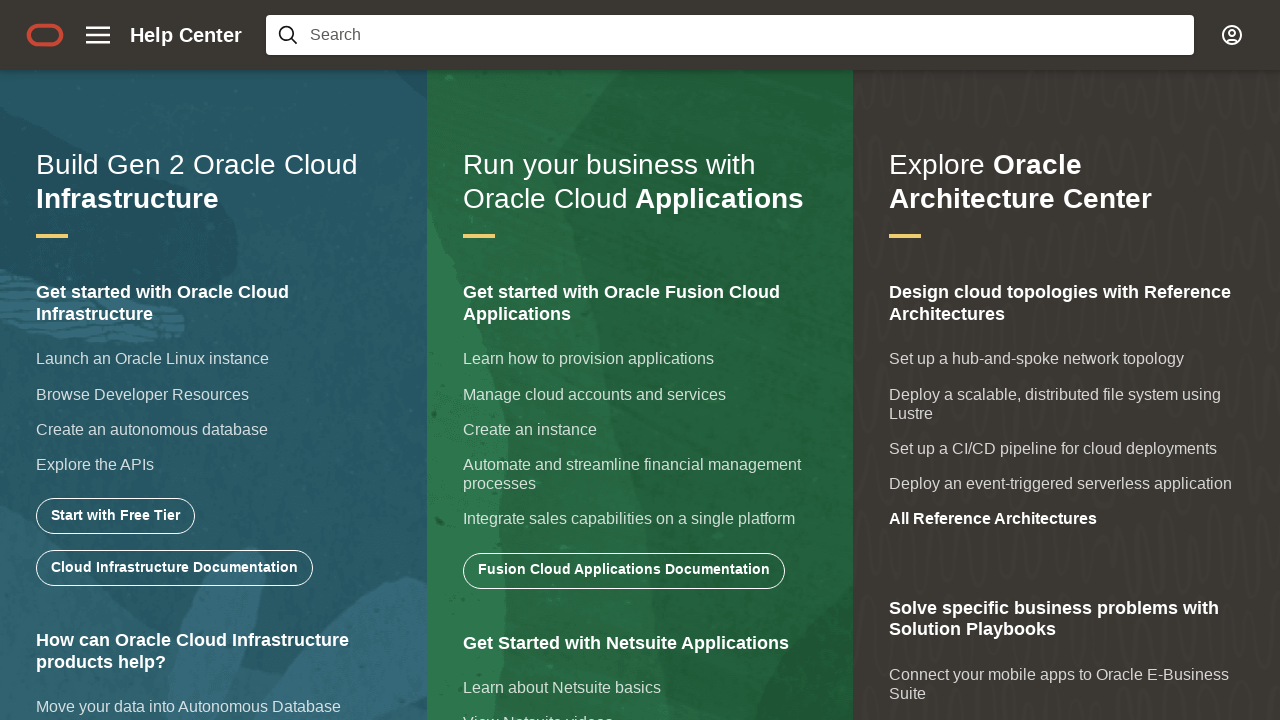

Cloud heading appeared on page
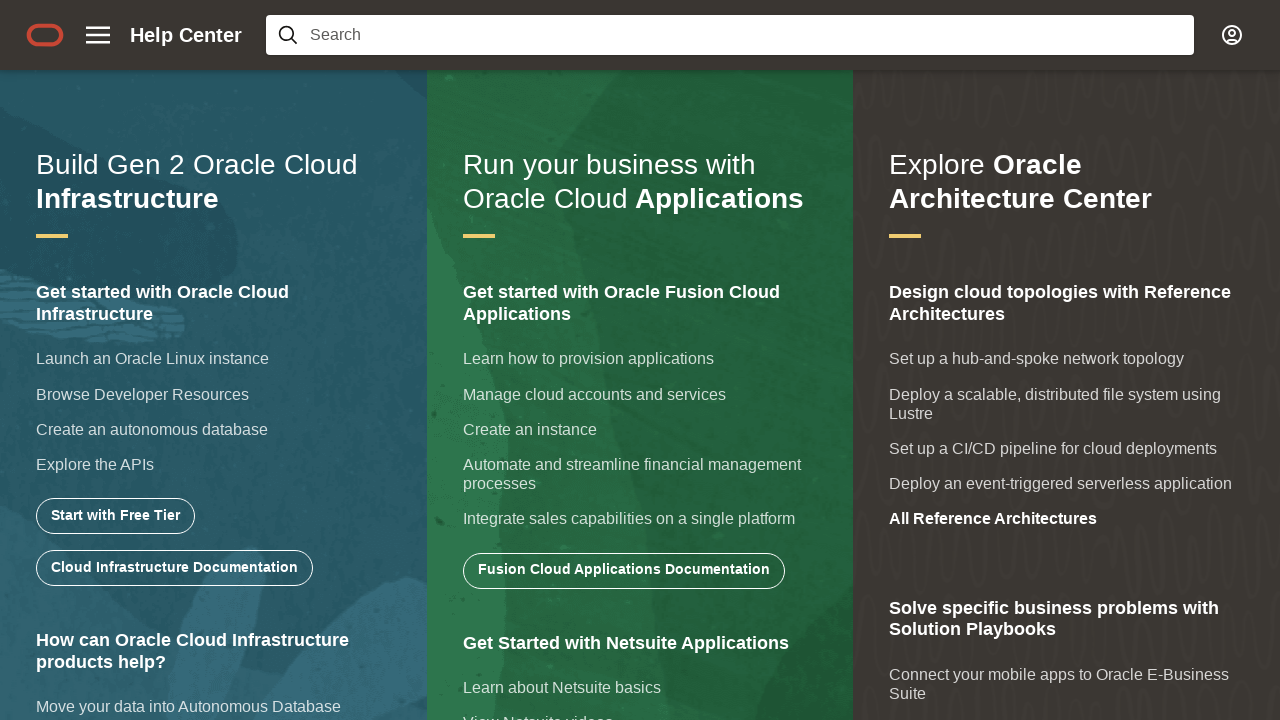

Verified Cloud heading text matches expected content
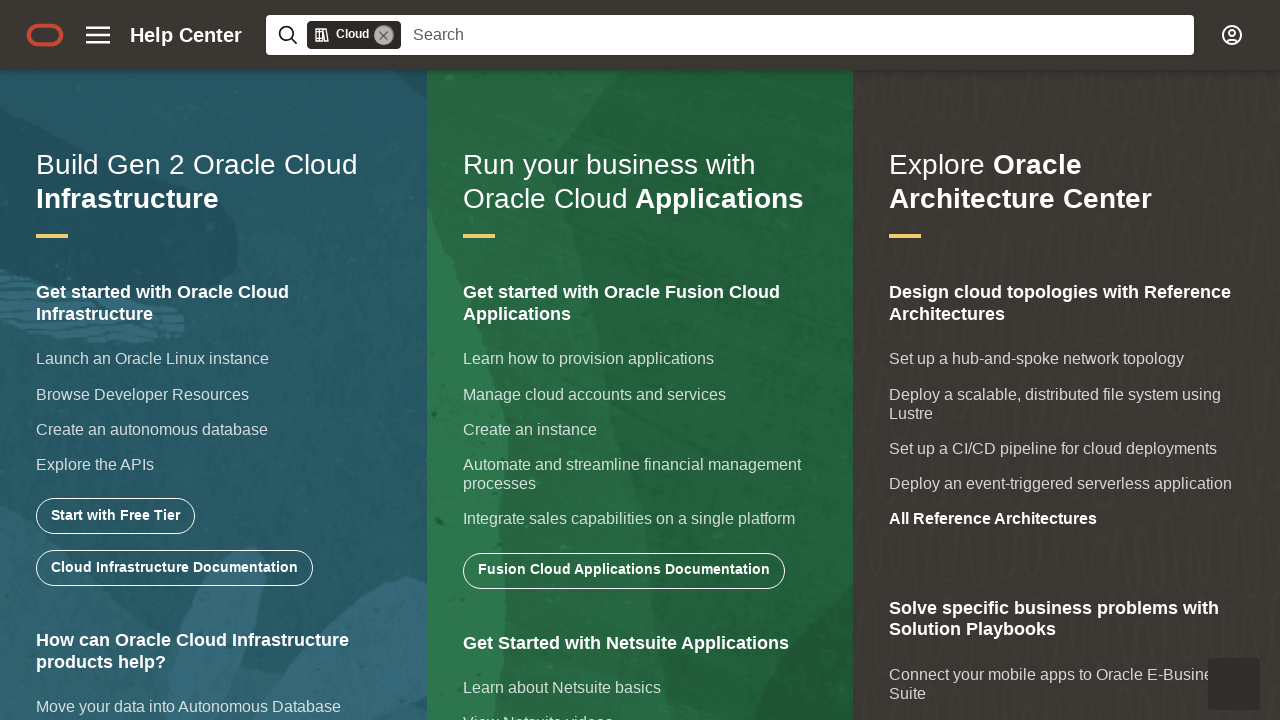

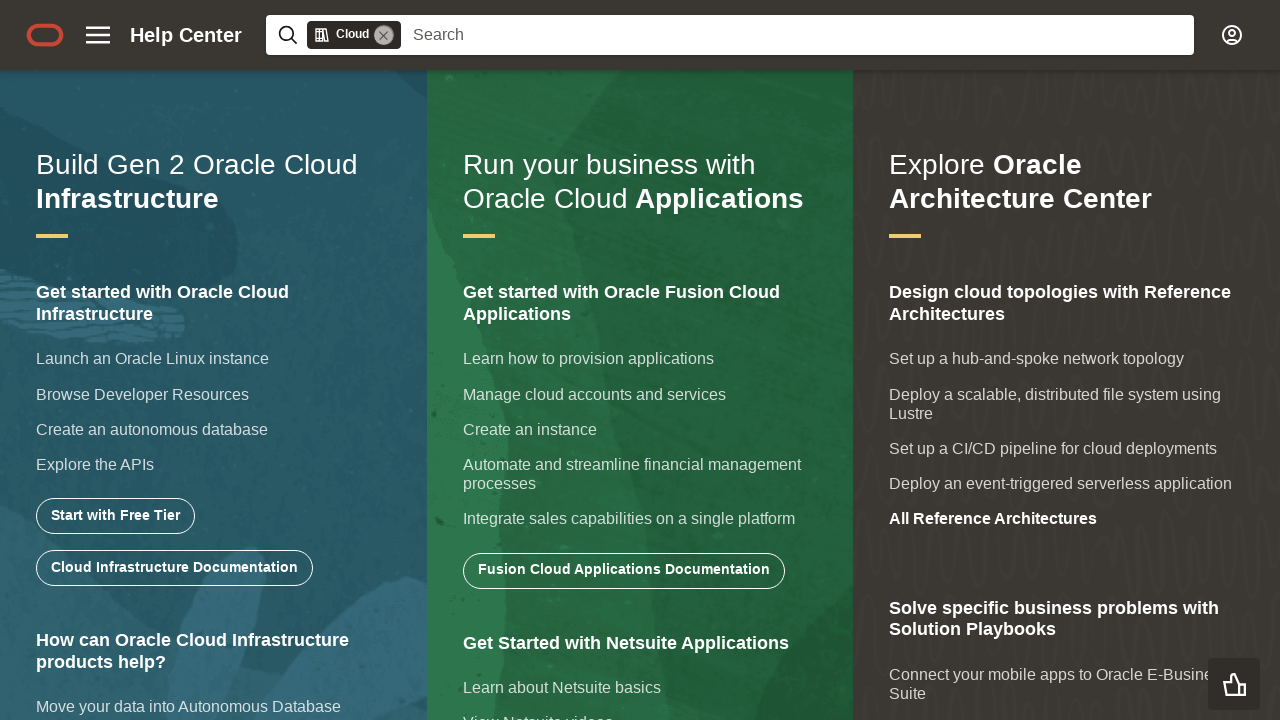